Navigates to the OrangeHRM demo site and verifies that the page loads correctly by checking for the presence of "OrangeHRM" text in the page source.

Starting URL: https://opensource-demo.orangehrmlive.com/

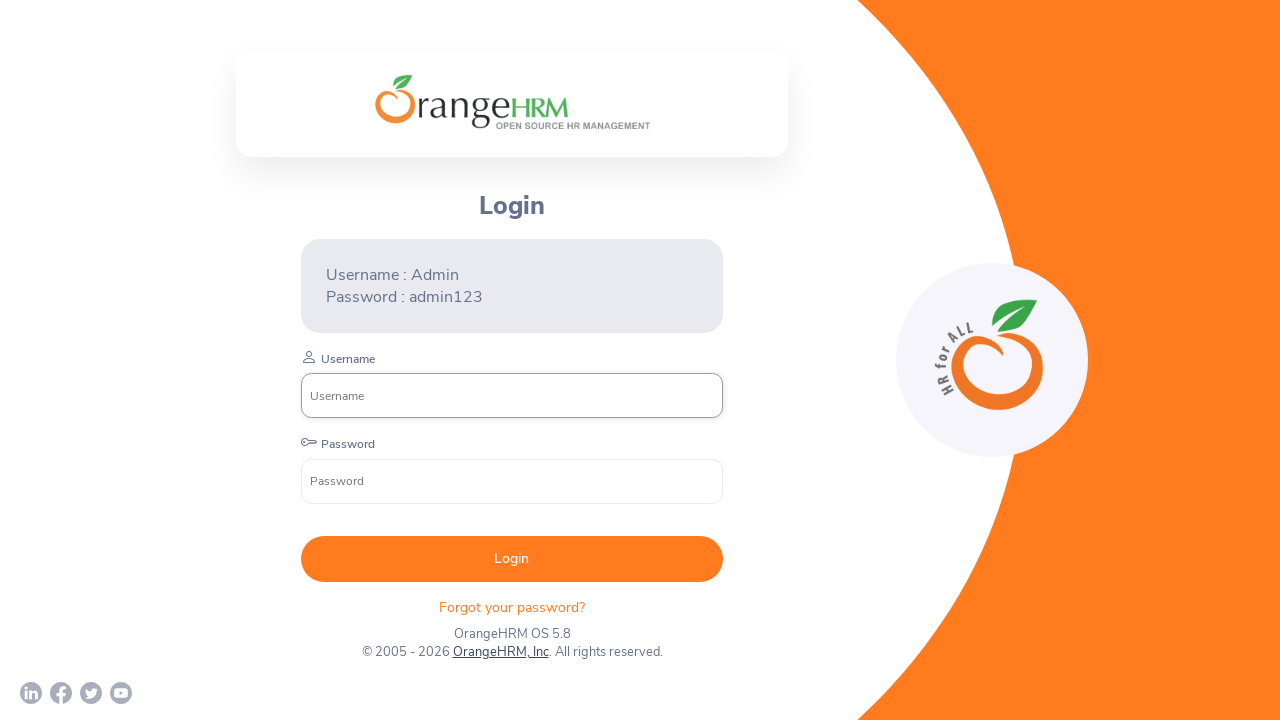

Set viewport size to 1920x1080
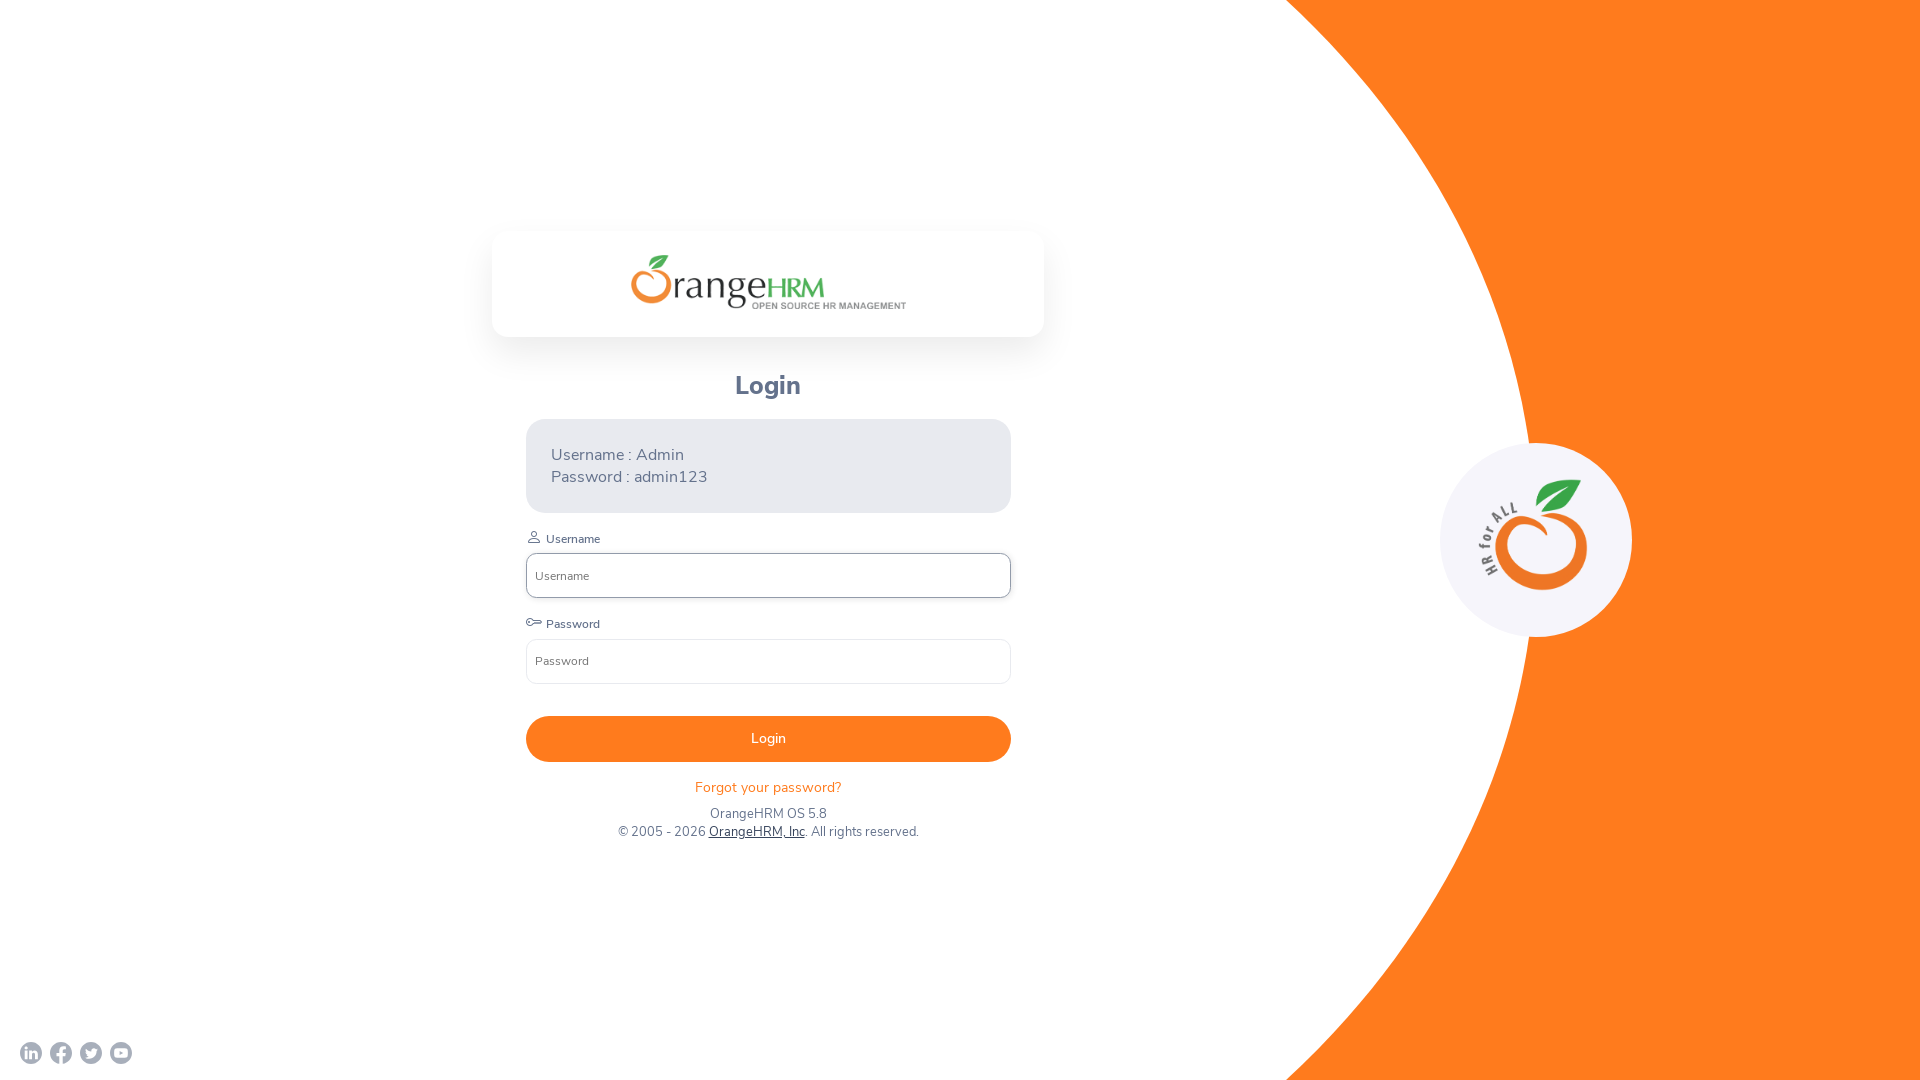

Waited for page to reach domcontentloaded state
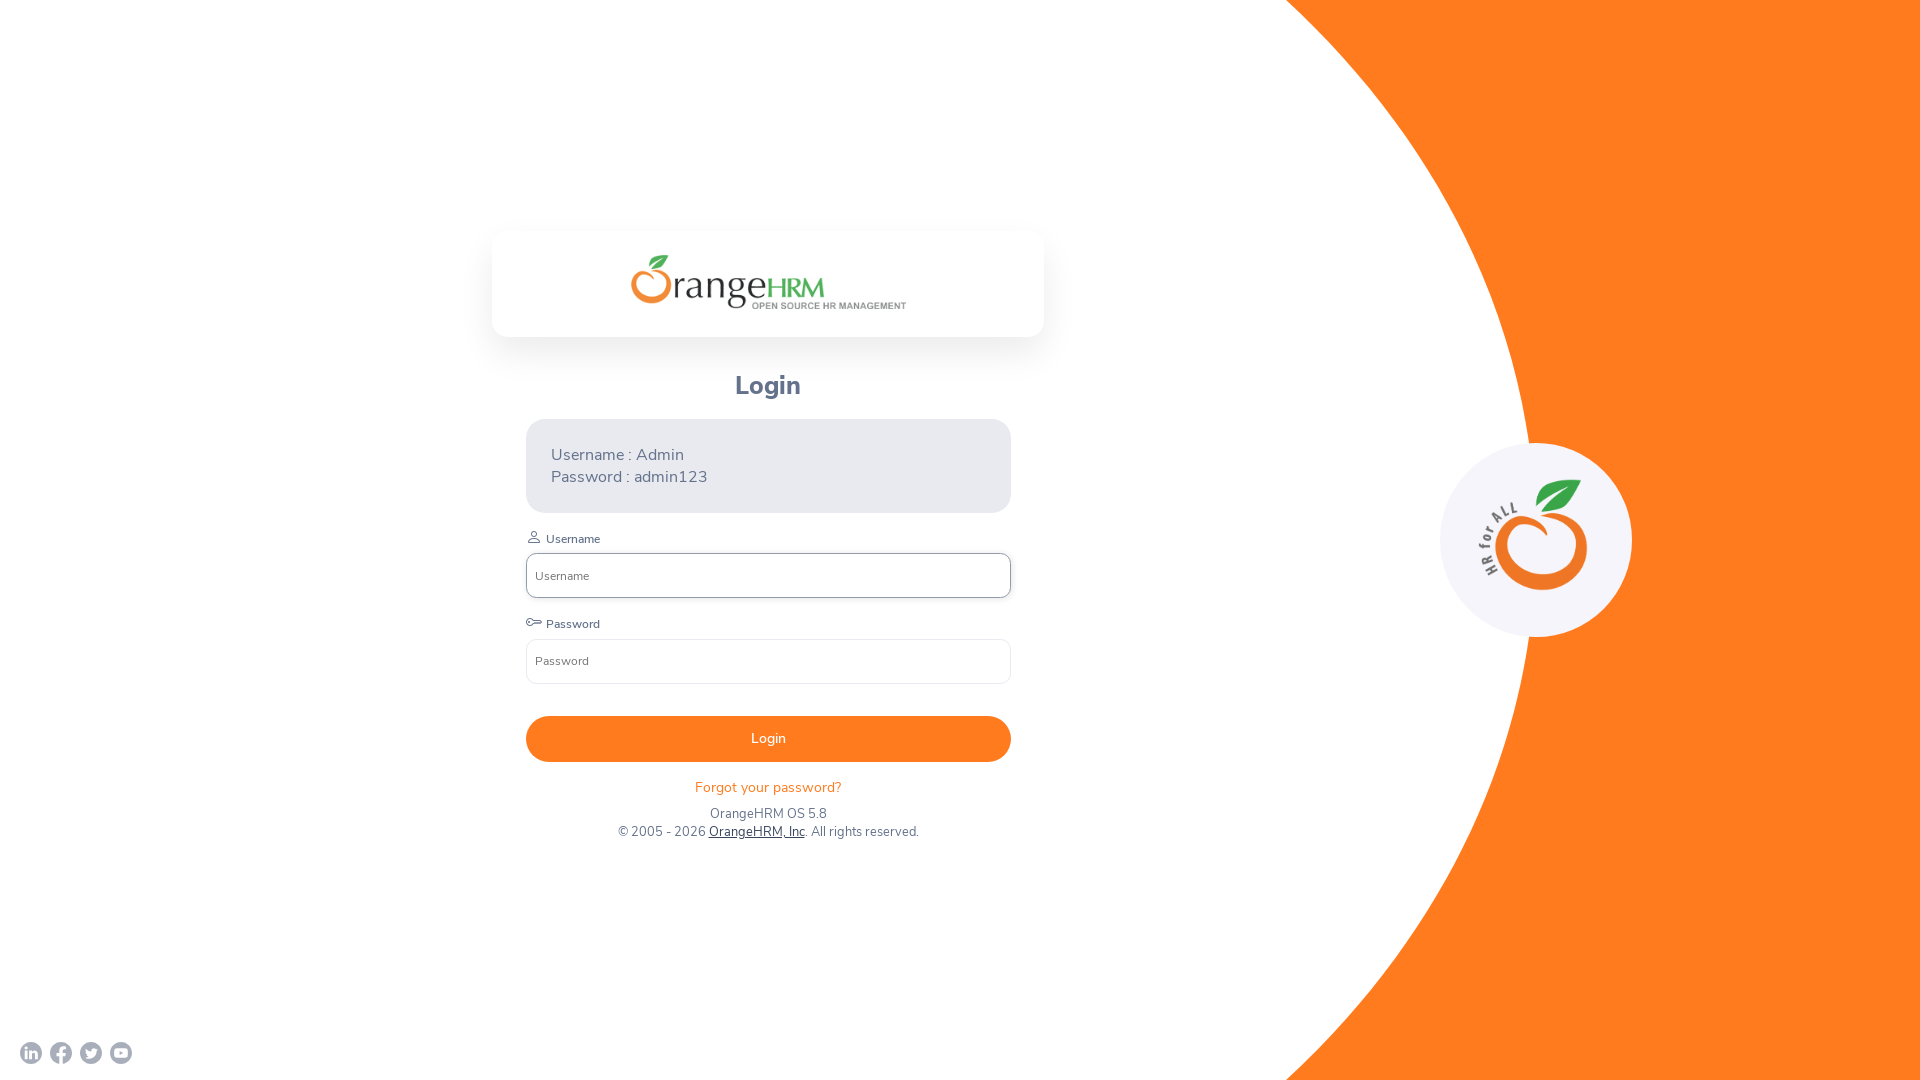

Verified that 'OrangeHRM' text is present in page content
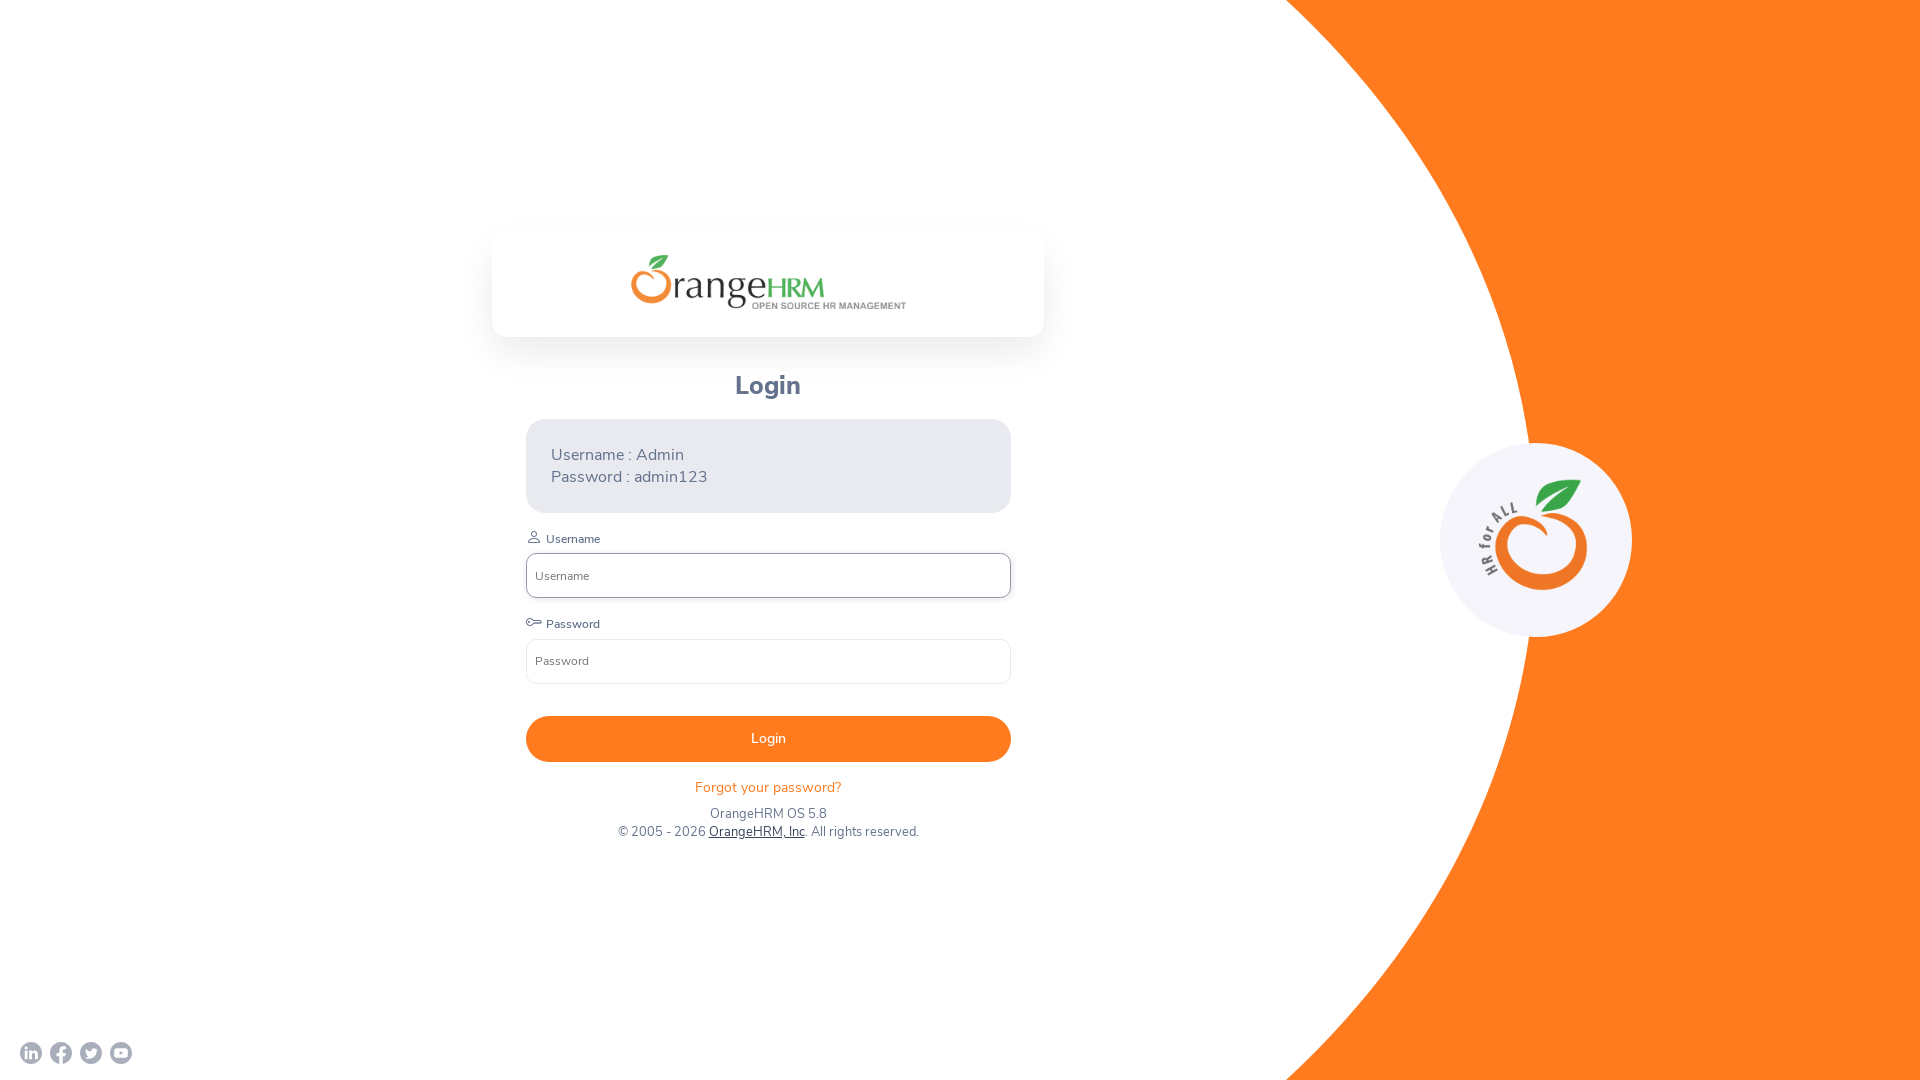

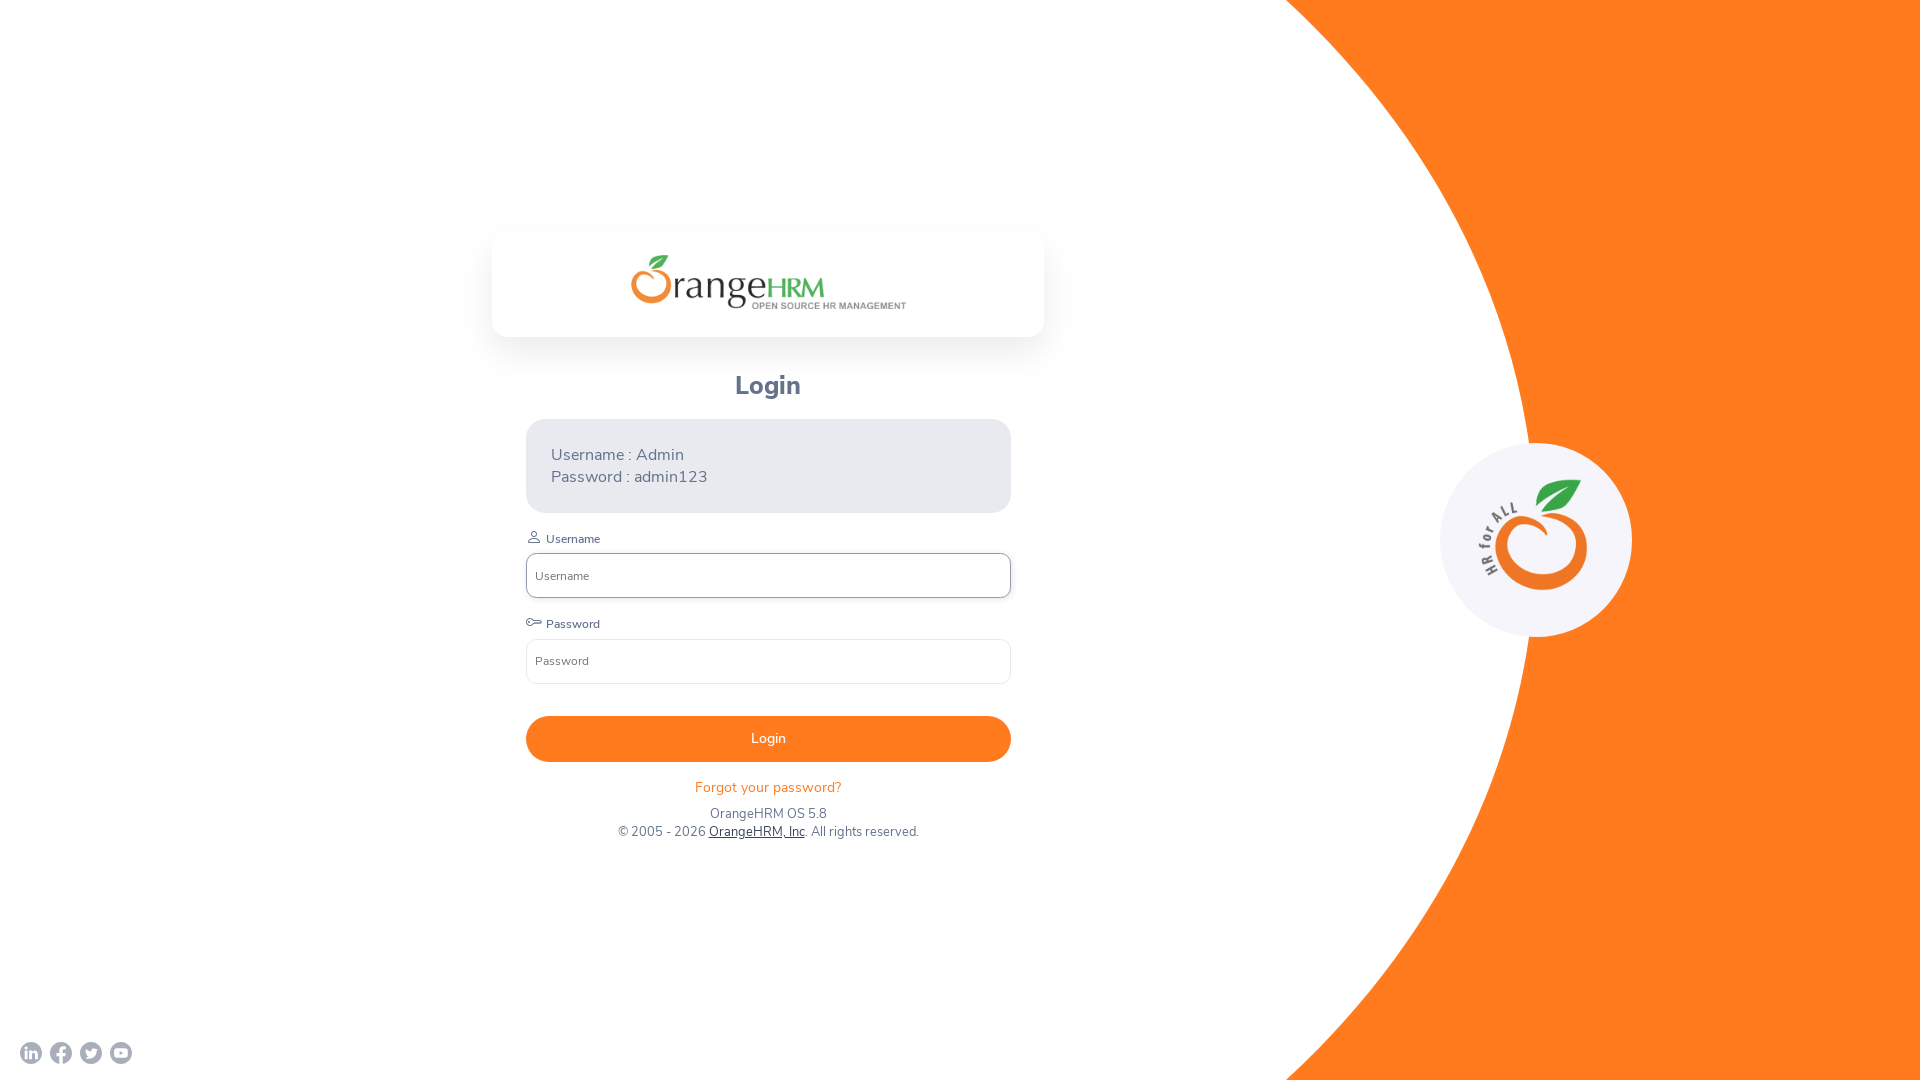